Tests alert functionality by entering a name in the input field and triggering an alert dialog

Starting URL: https://www.letskodeit.com/practice

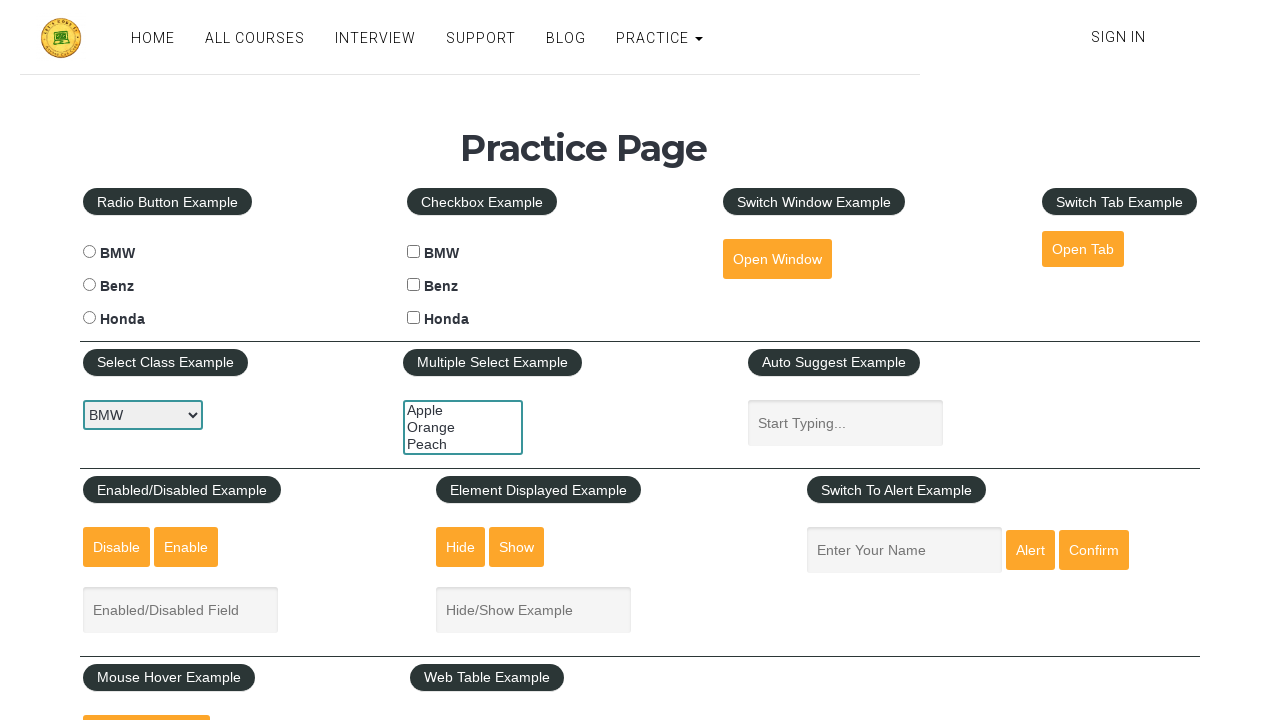

Clicked on the name input field at (904, 550) on input[name='enter-name']
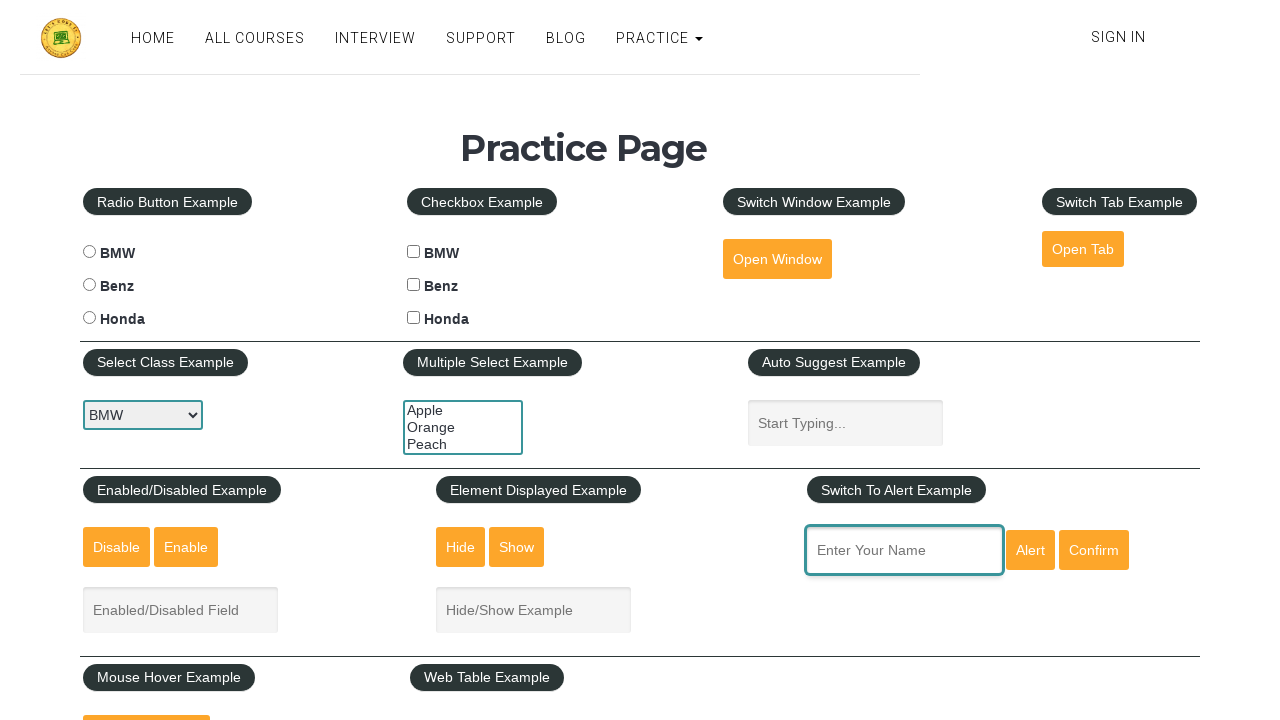

Entered 'Srikanth' in the name input field on input[name='enter-name']
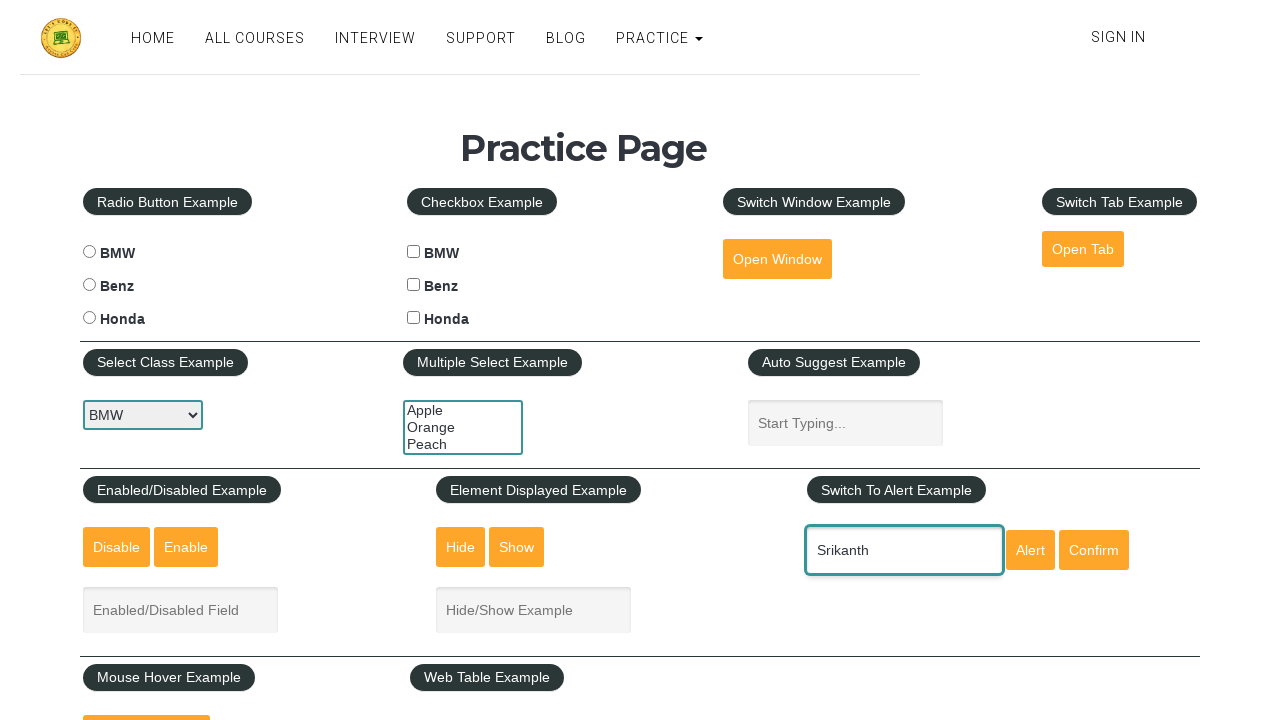

Clicked the alert button to trigger alert dialog at (1030, 550) on input#alertbtn
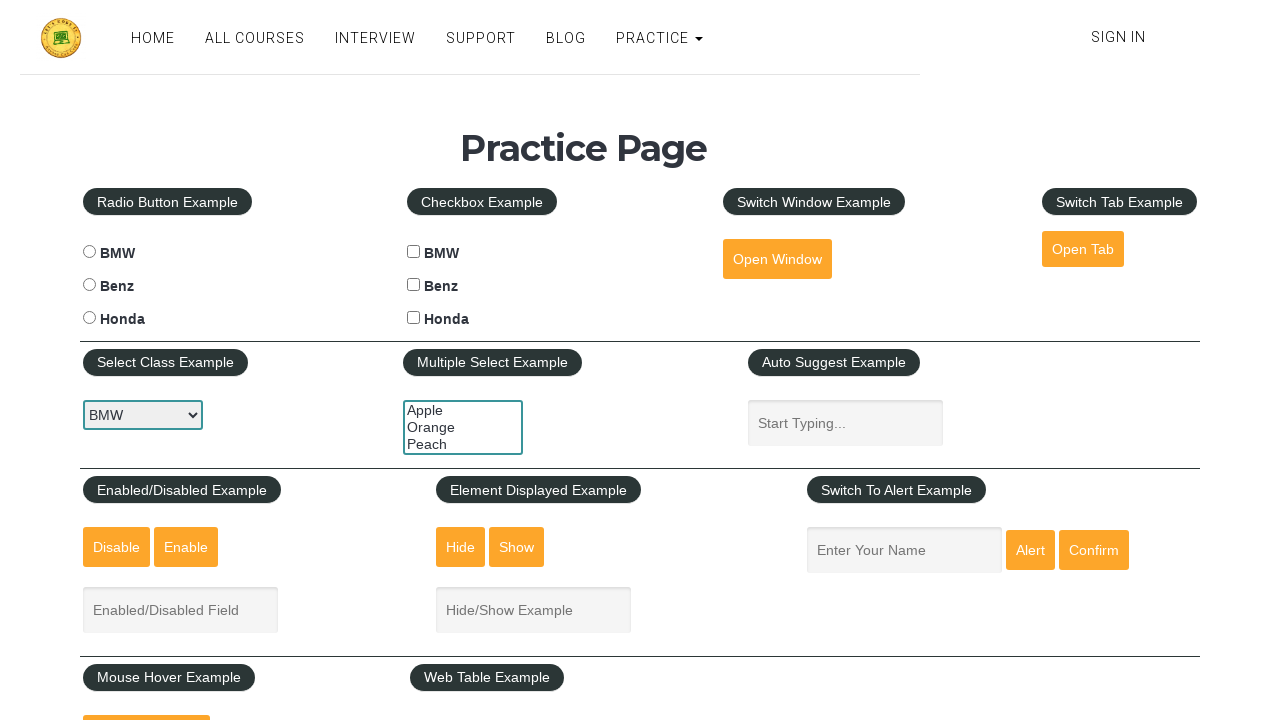

Set up dialog handler to accept alert
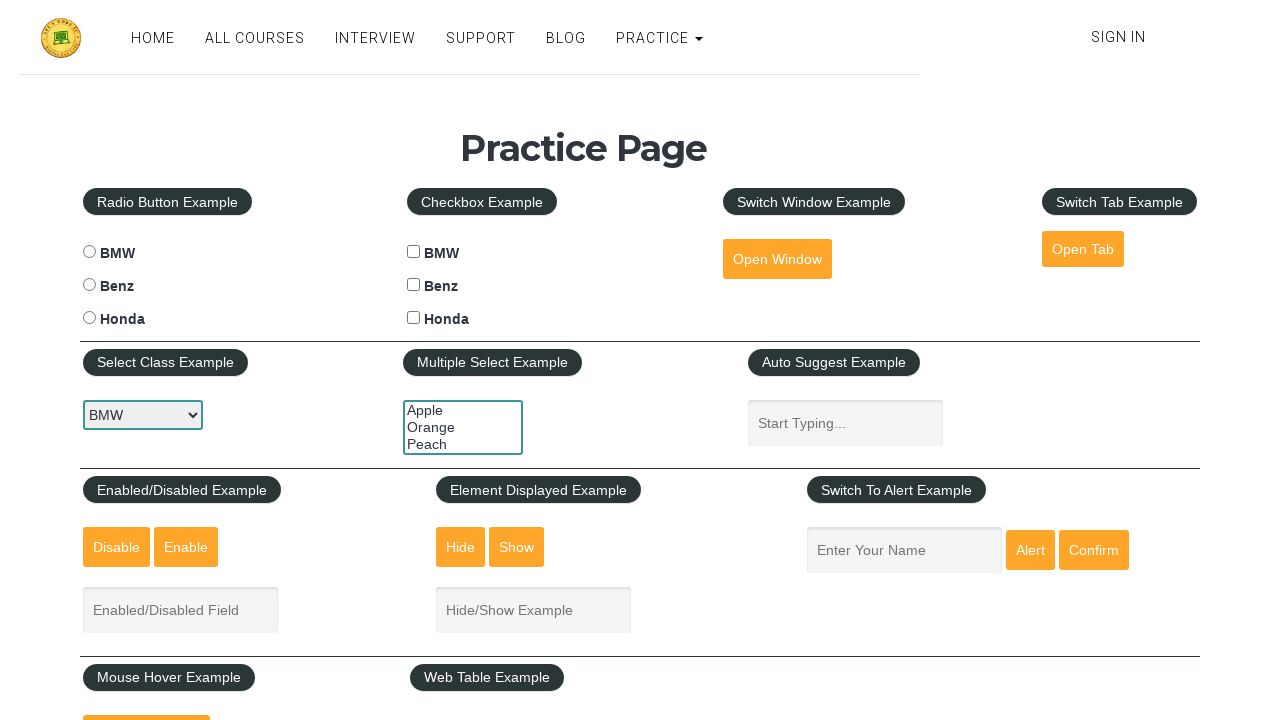

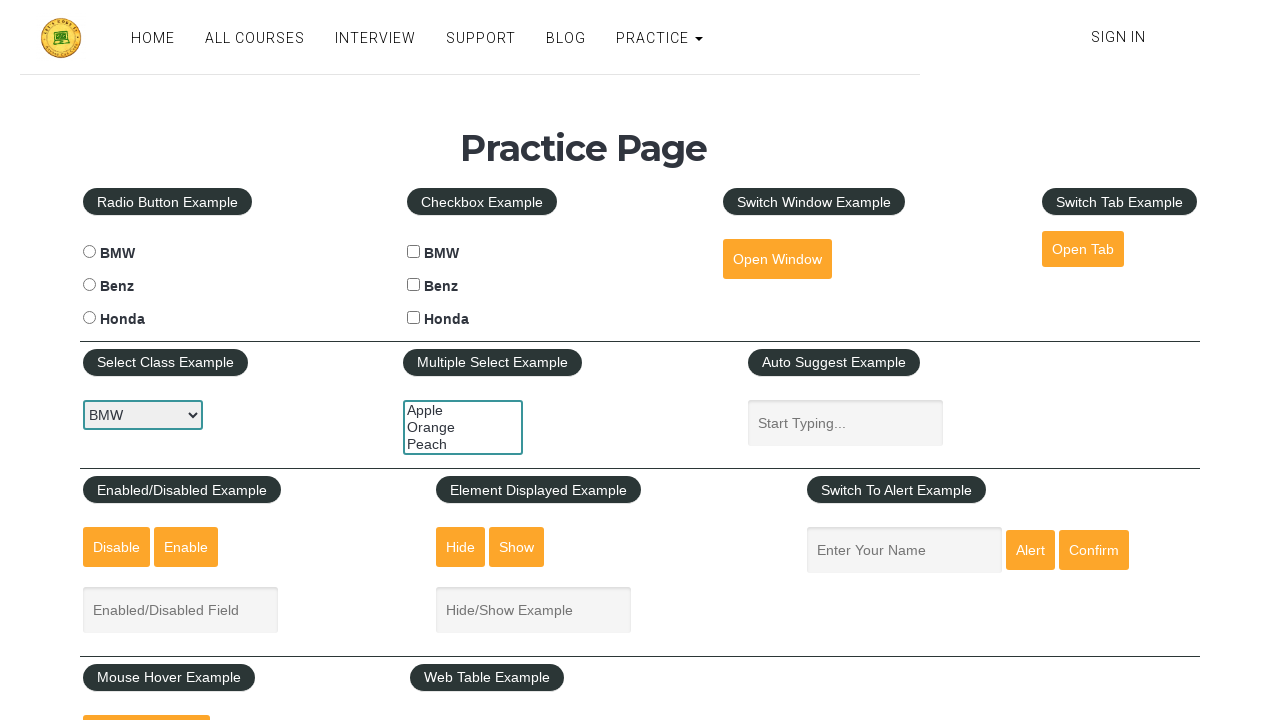